Tests date picker functionality by selecting a specific date of birth (September 24, 1998) from a calendar widget

Starting URL: https://www.dummyticket.com/dummy-ticket-for-visa-application/

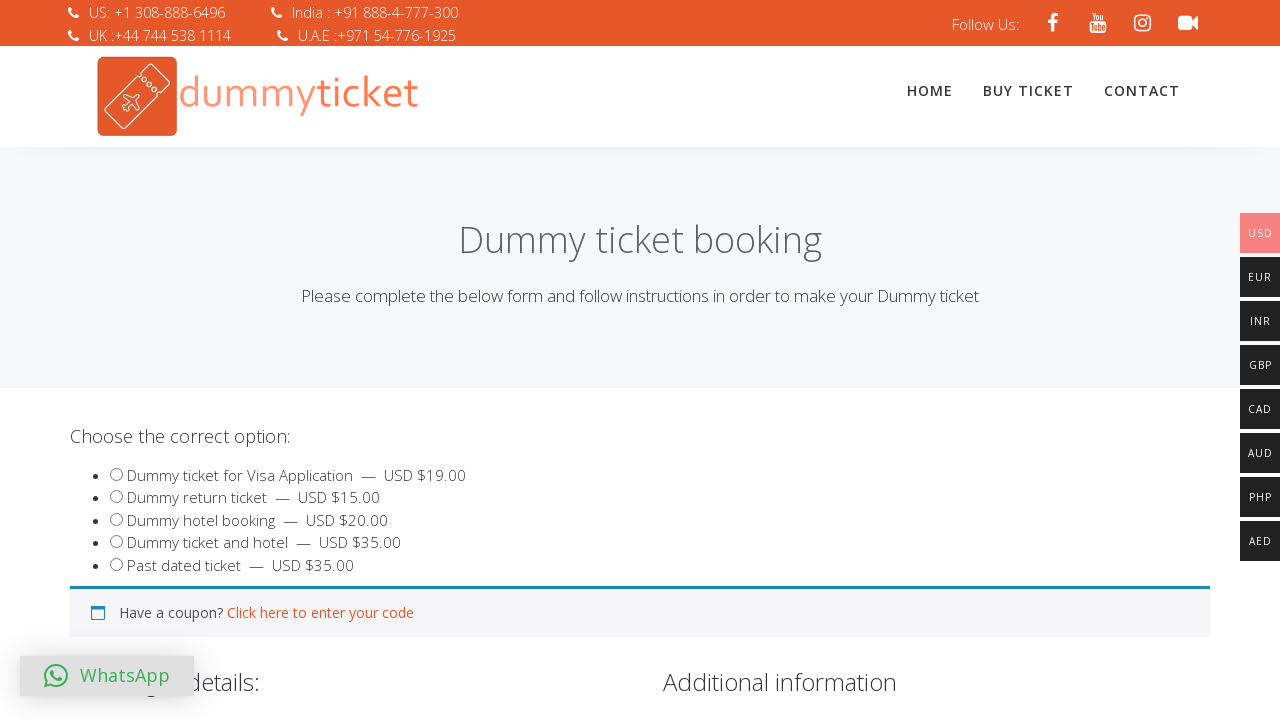

Clicked on date of birth field to open date picker at (344, 360) on input#dob
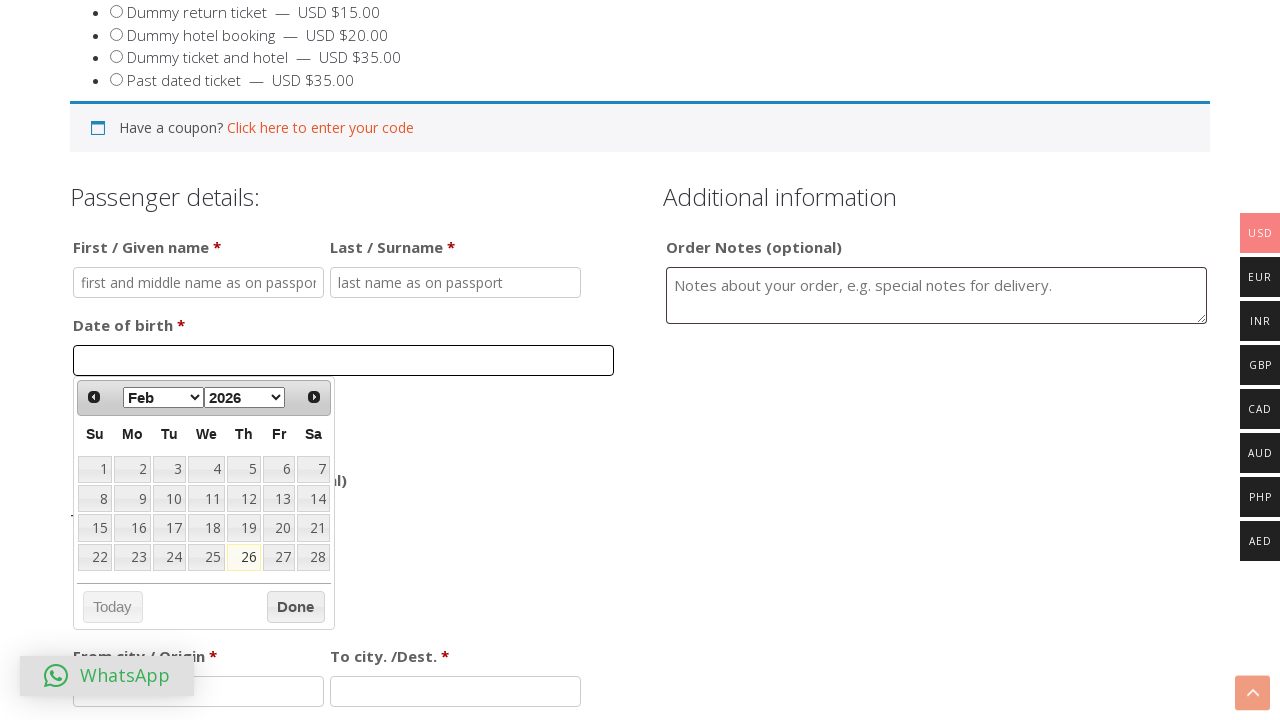

Selected September from month dropdown on select[aria-label='Select month']
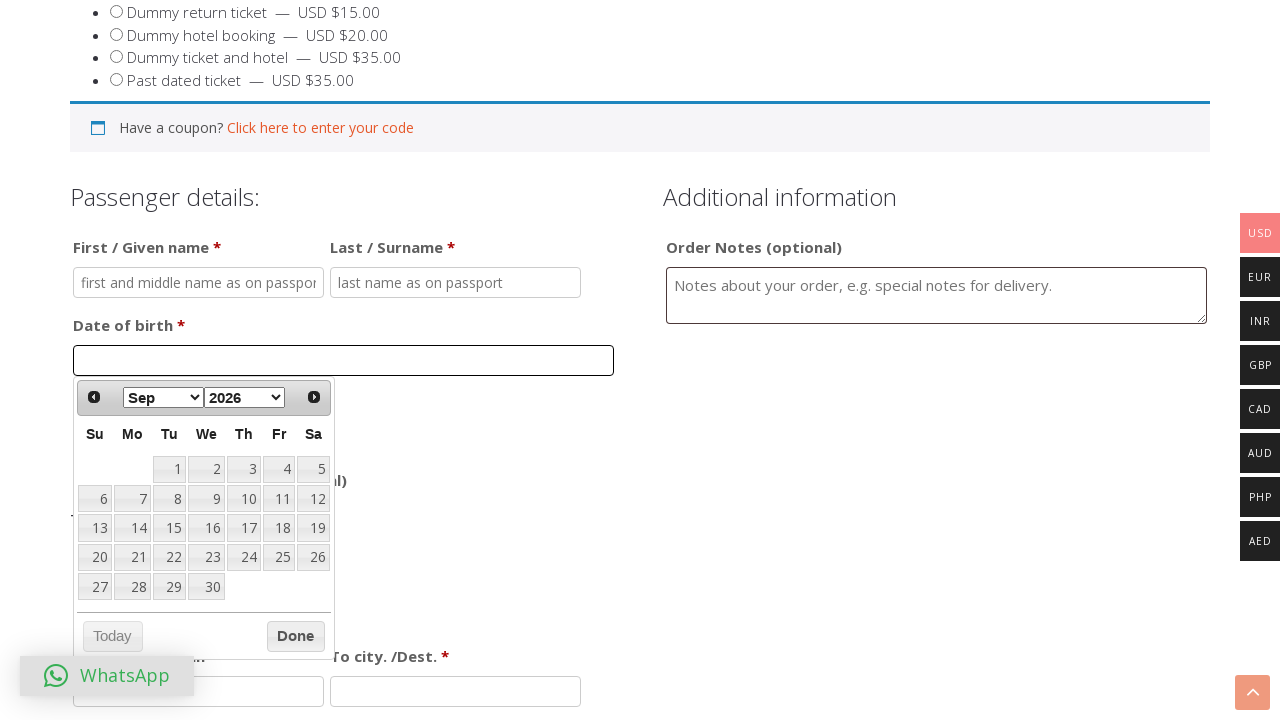

Selected 1998 from year dropdown on select[aria-label='Select year']
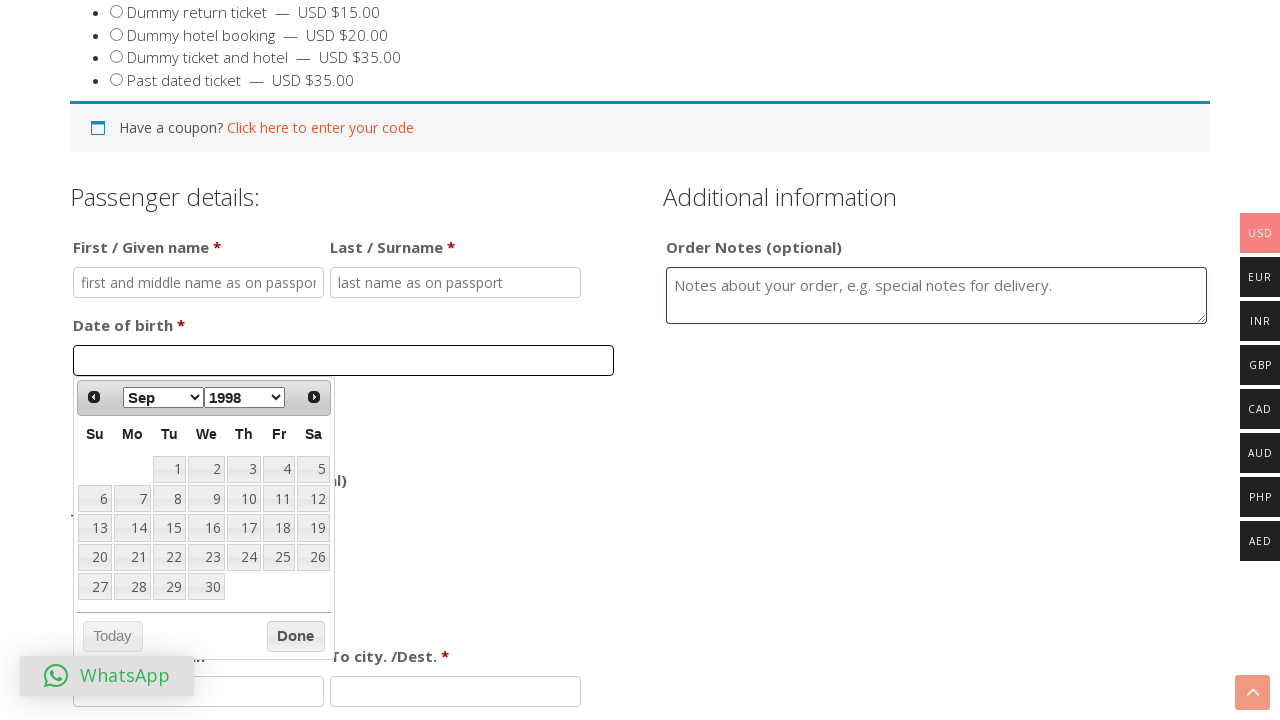

Clicked on date 24 in the calendar to select September 24, 1998 as date of birth at (244, 557) on xpath=//table[@class='ui-datepicker-calendar']/tbody/tr/td/a[text()='24']
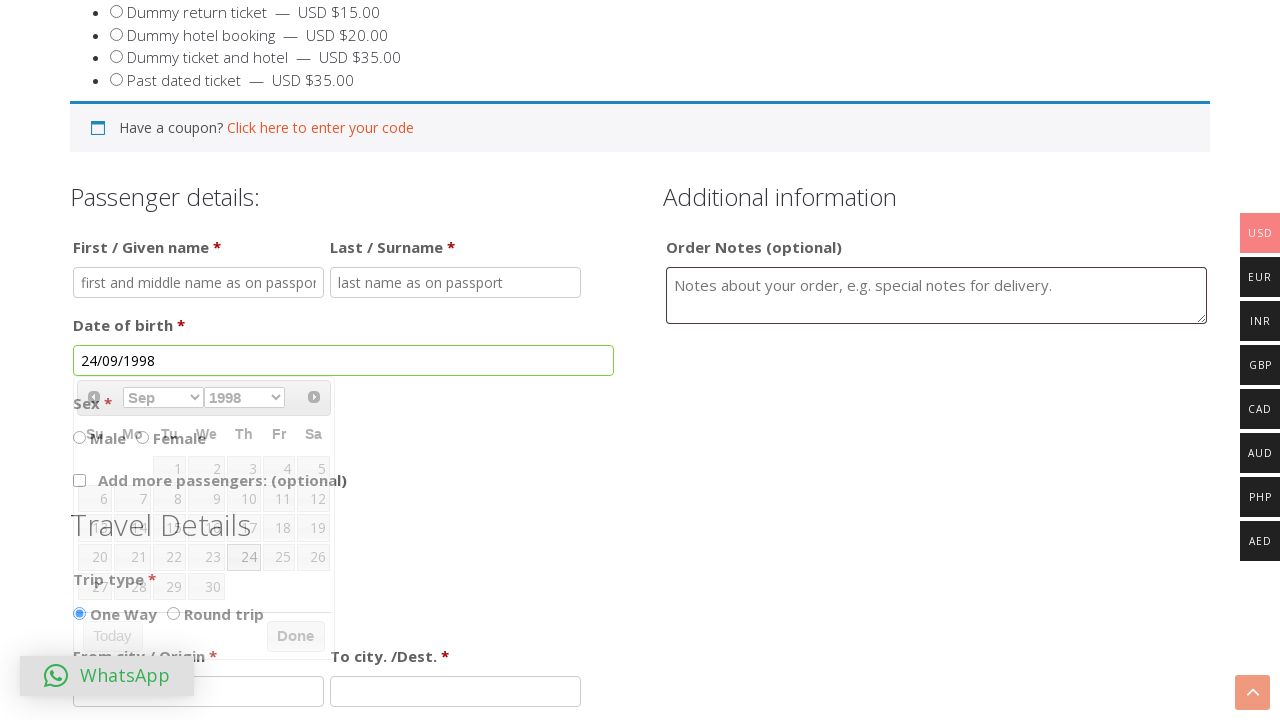

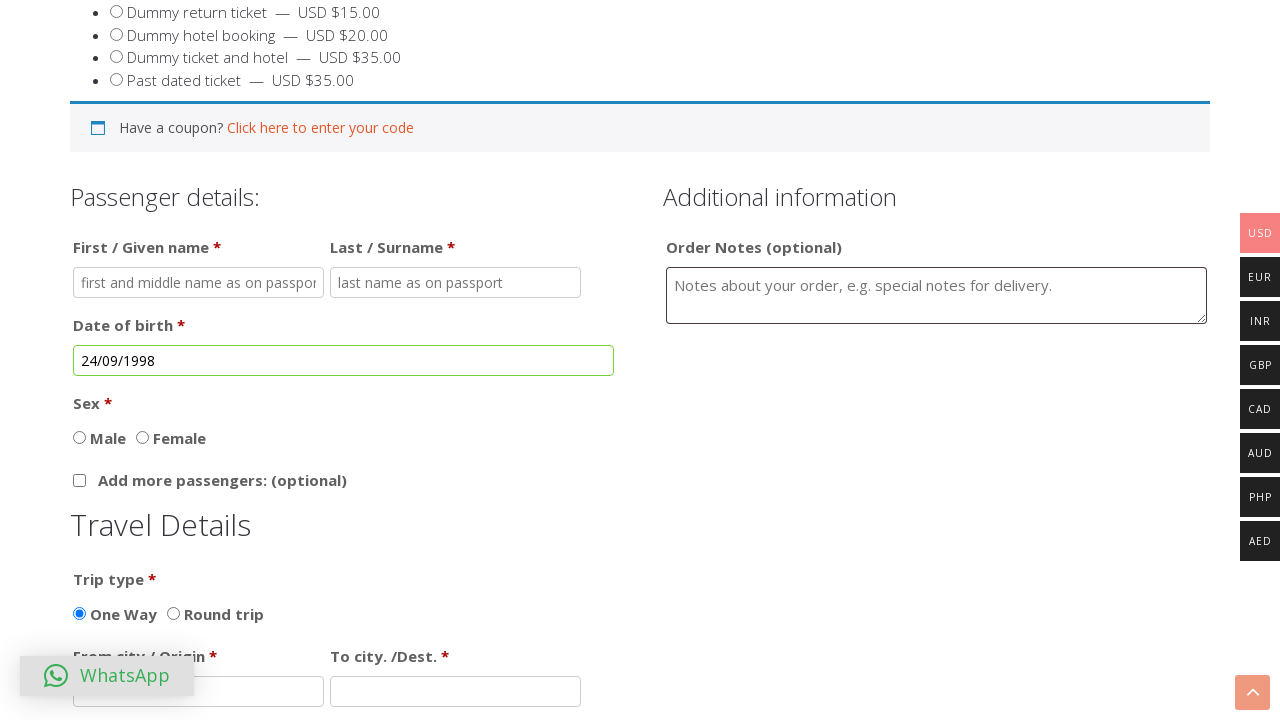